Tests different dropdown trigger methods: left click, right click (context menu), and double click on dropdown elements.

Starting URL: https://bonigarcia.dev/selenium-webdriver-java/dropdown-menu.html

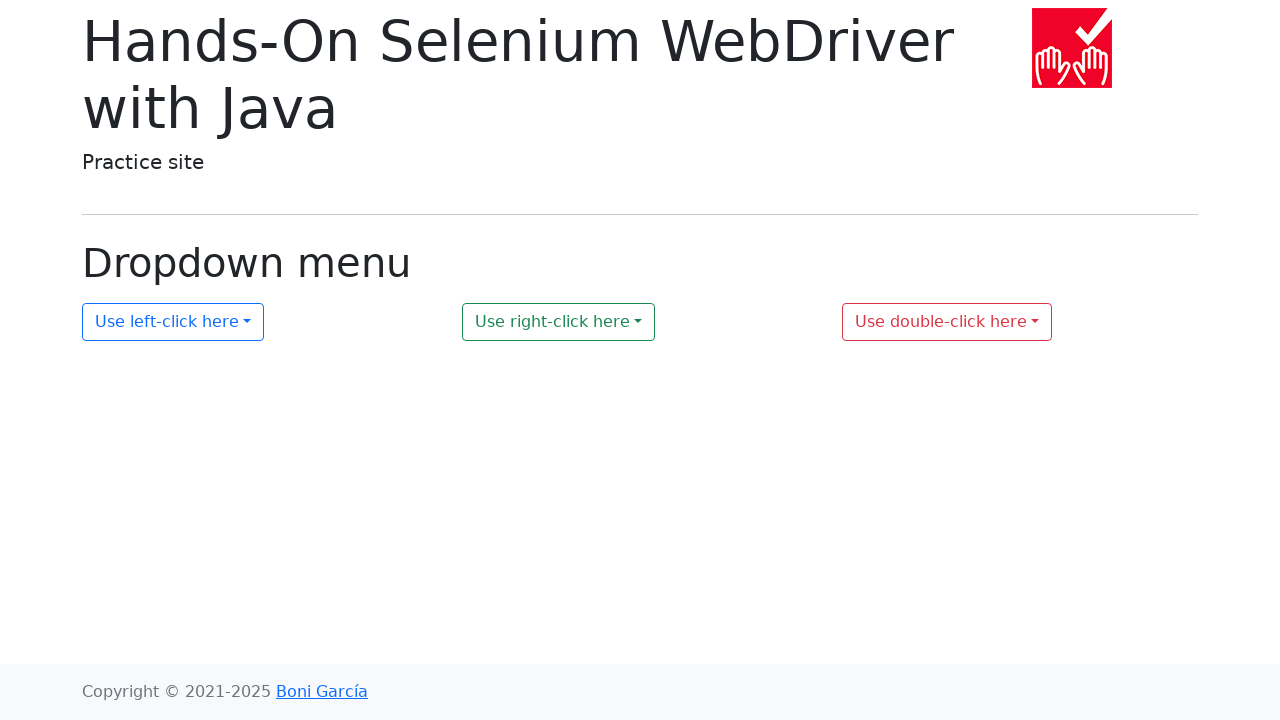

Left clicked on first dropdown element at (173, 322) on #my-dropdown-1
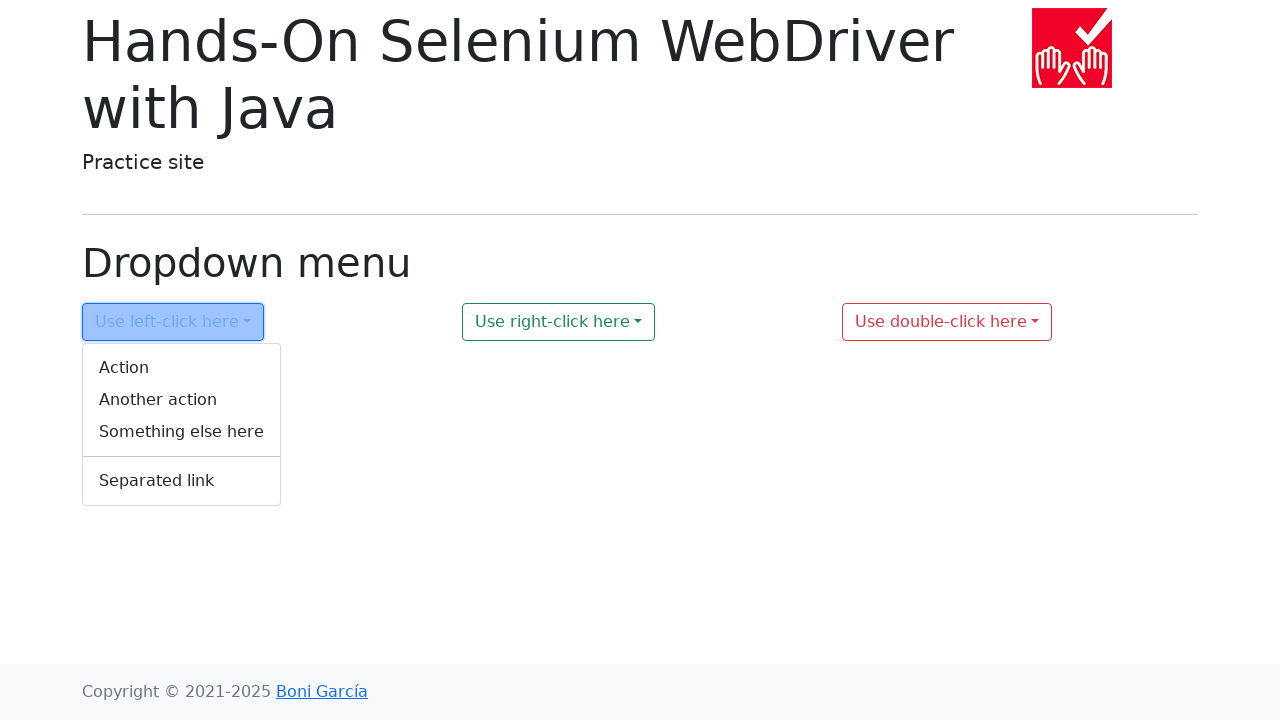

Right clicked on second dropdown element to open context menu at (559, 322) on #my-dropdown-2
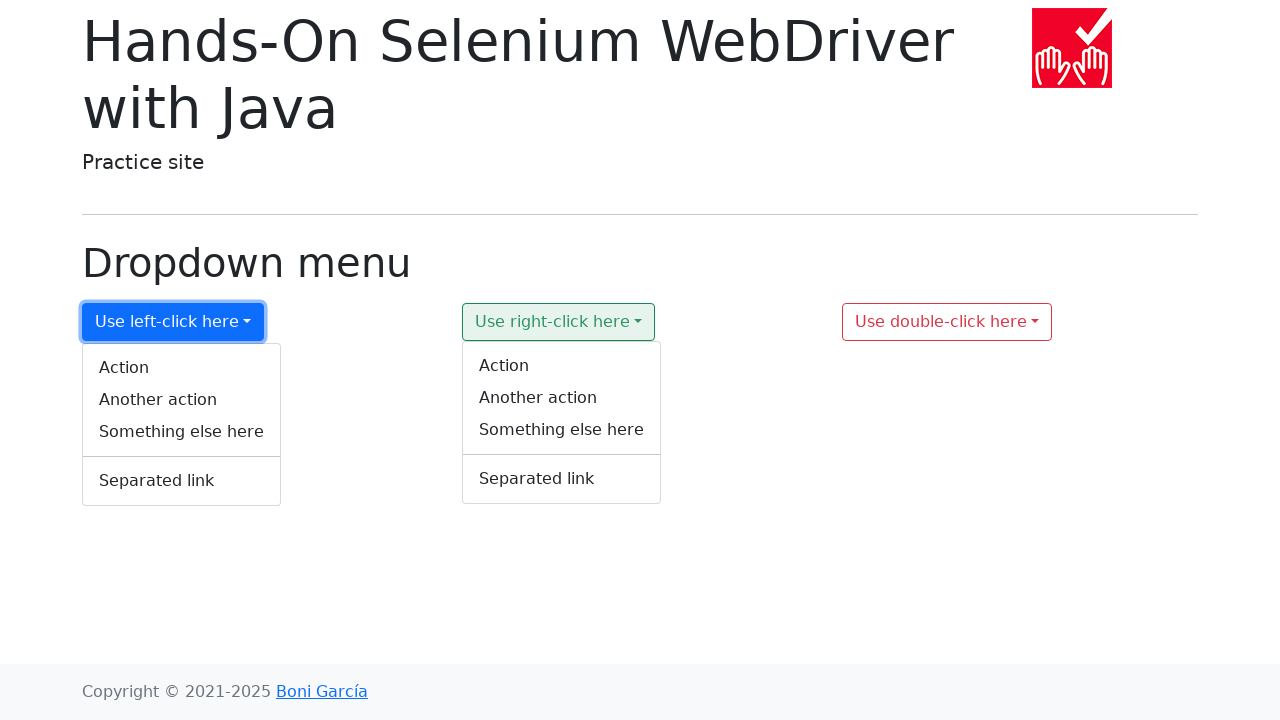

Double clicked on third dropdown element at (947, 322) on #my-dropdown-3
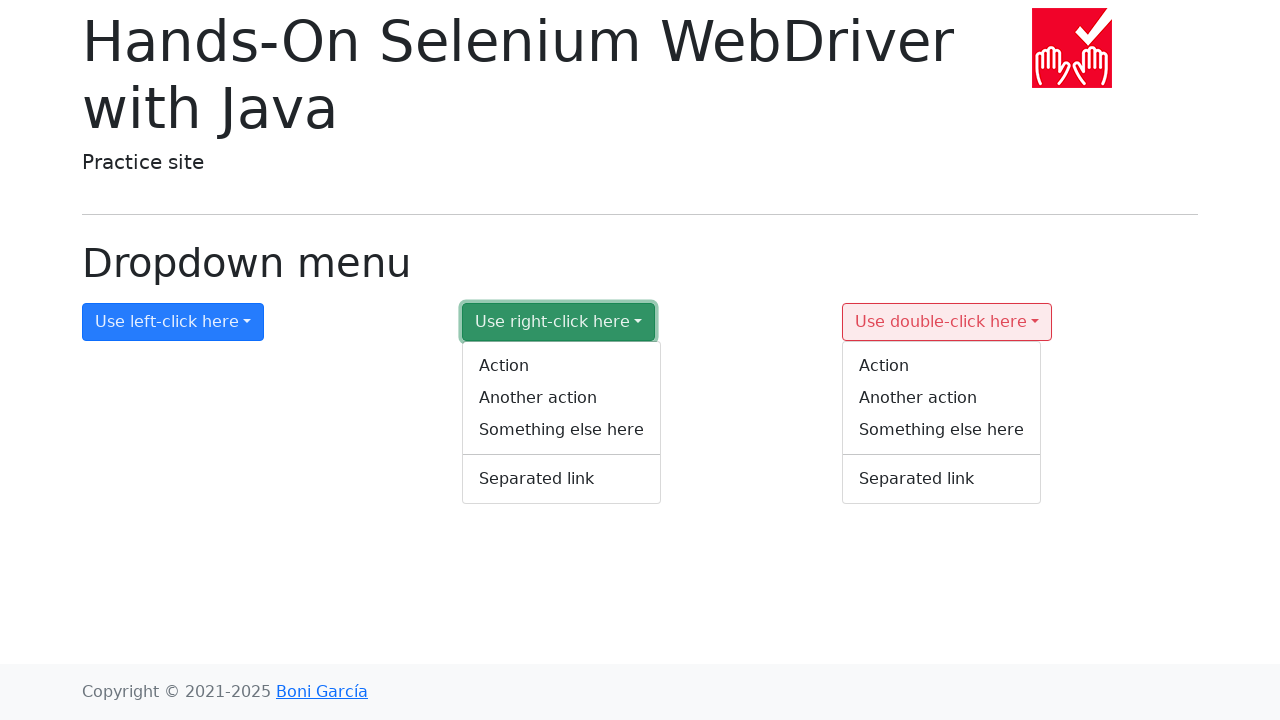

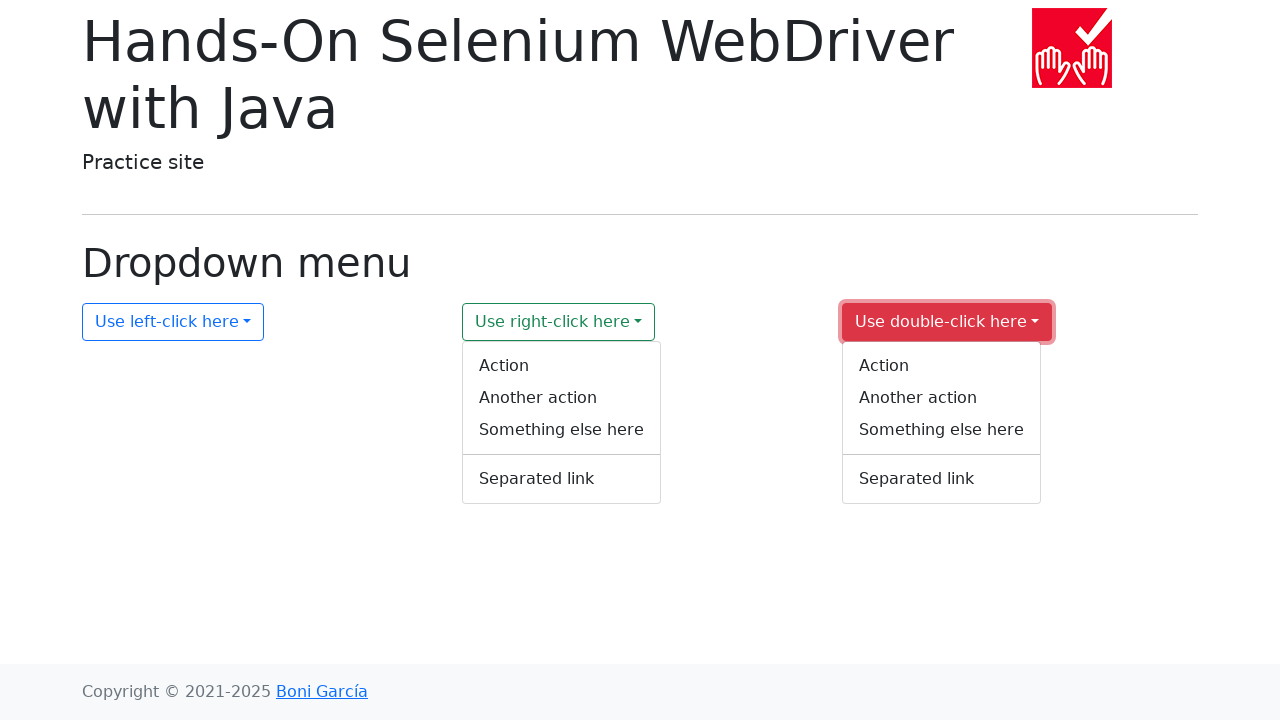